Tests handling multiple browser pages by opening two pages in the same context and navigating each to different URLs

Starting URL: https://opensource-demo.orangehrmlive.com/web/index.php/auth/login

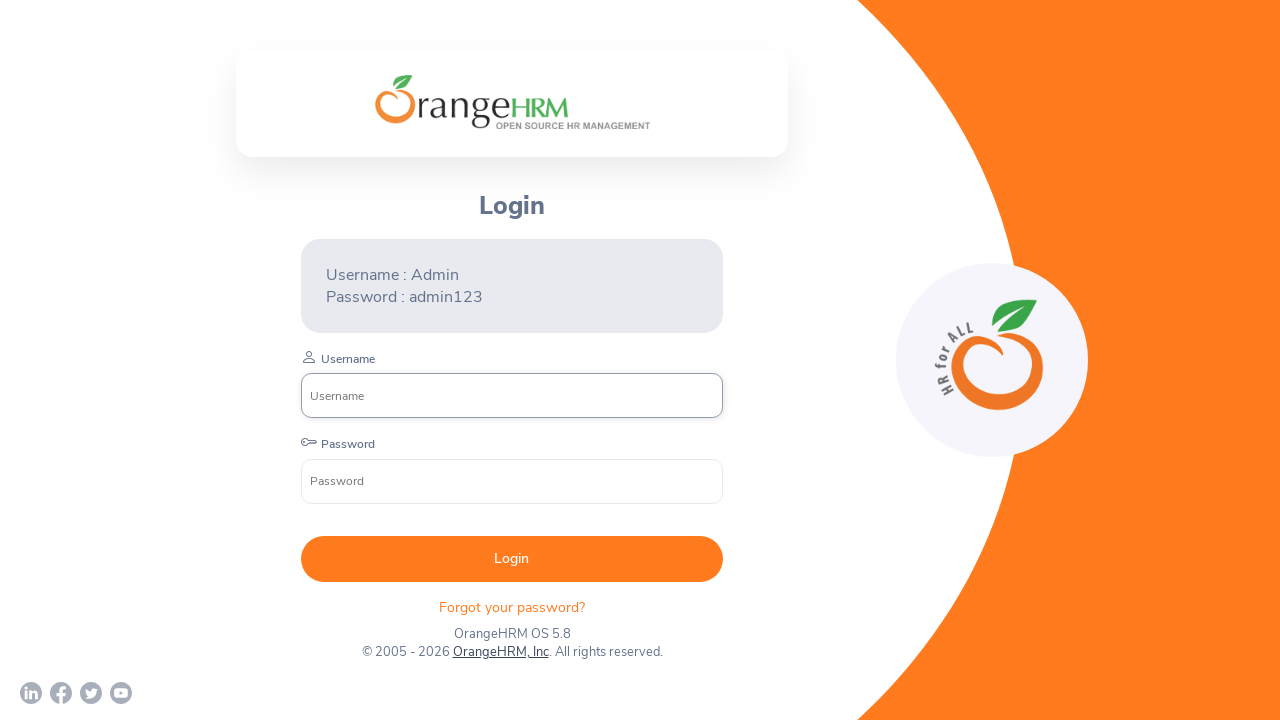

Created a second page in the same context
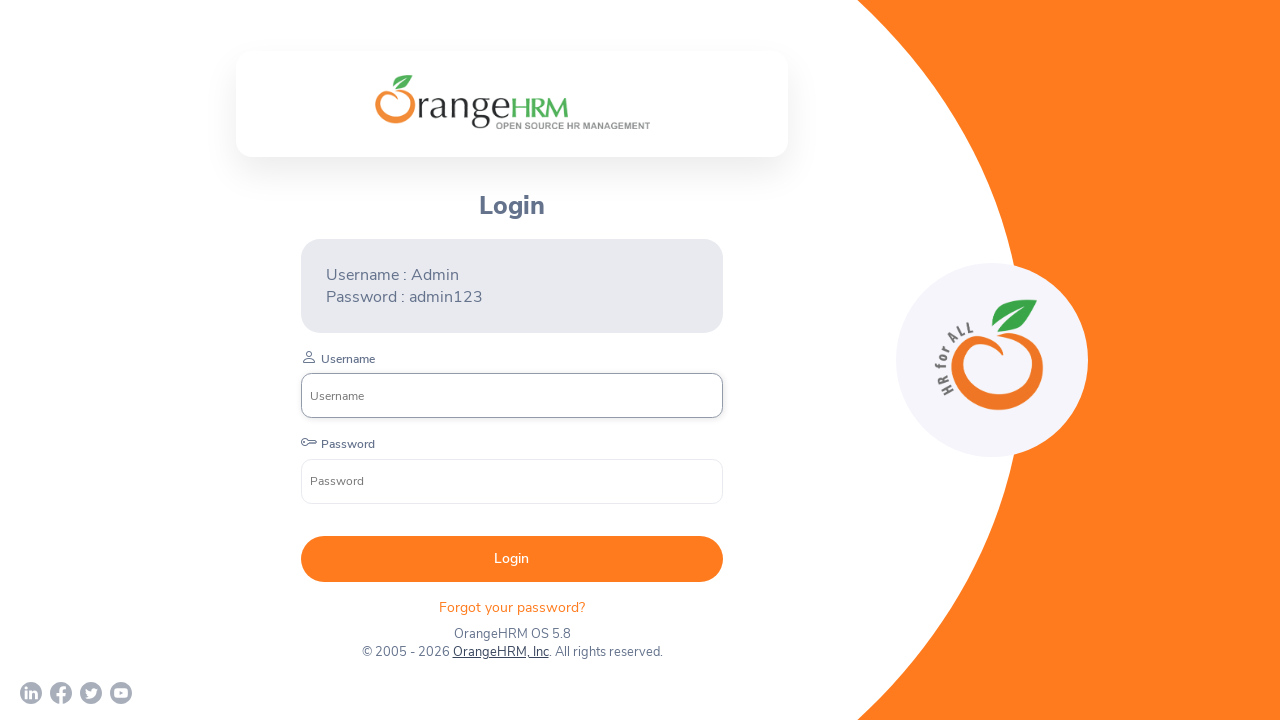

Navigated second page to https://www.orangehrm.com/
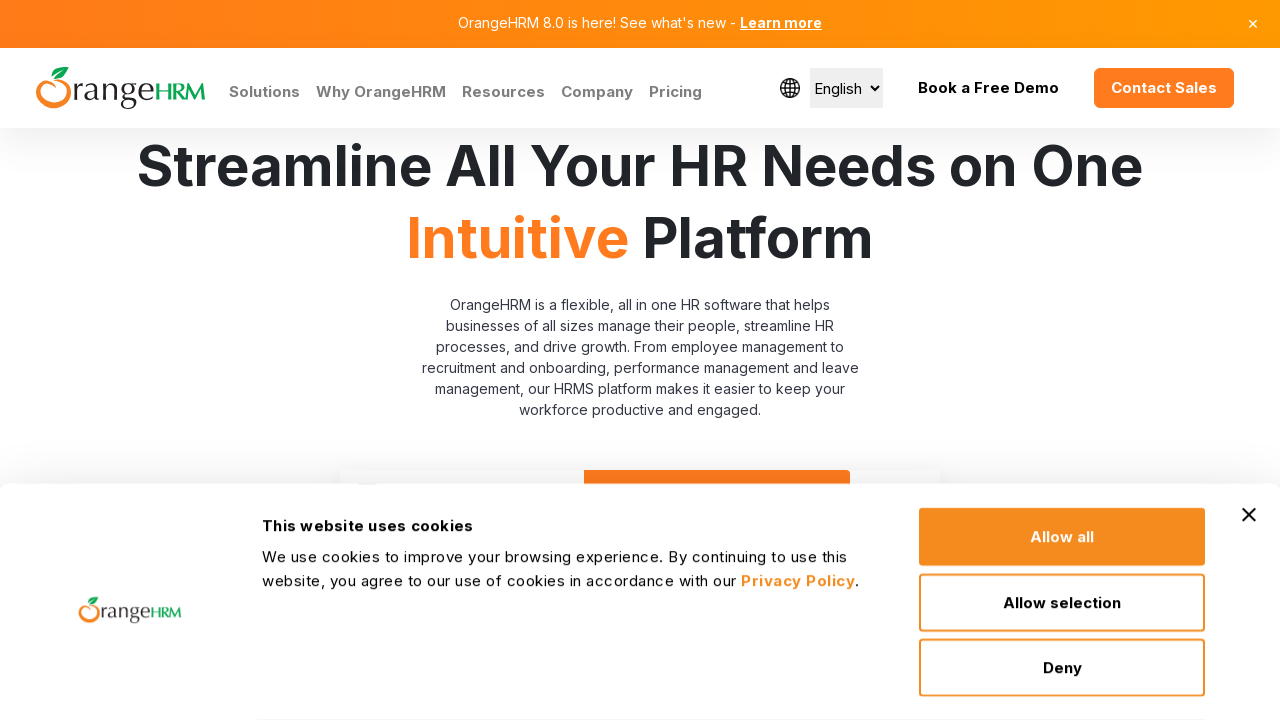

Retrieved all pages from context
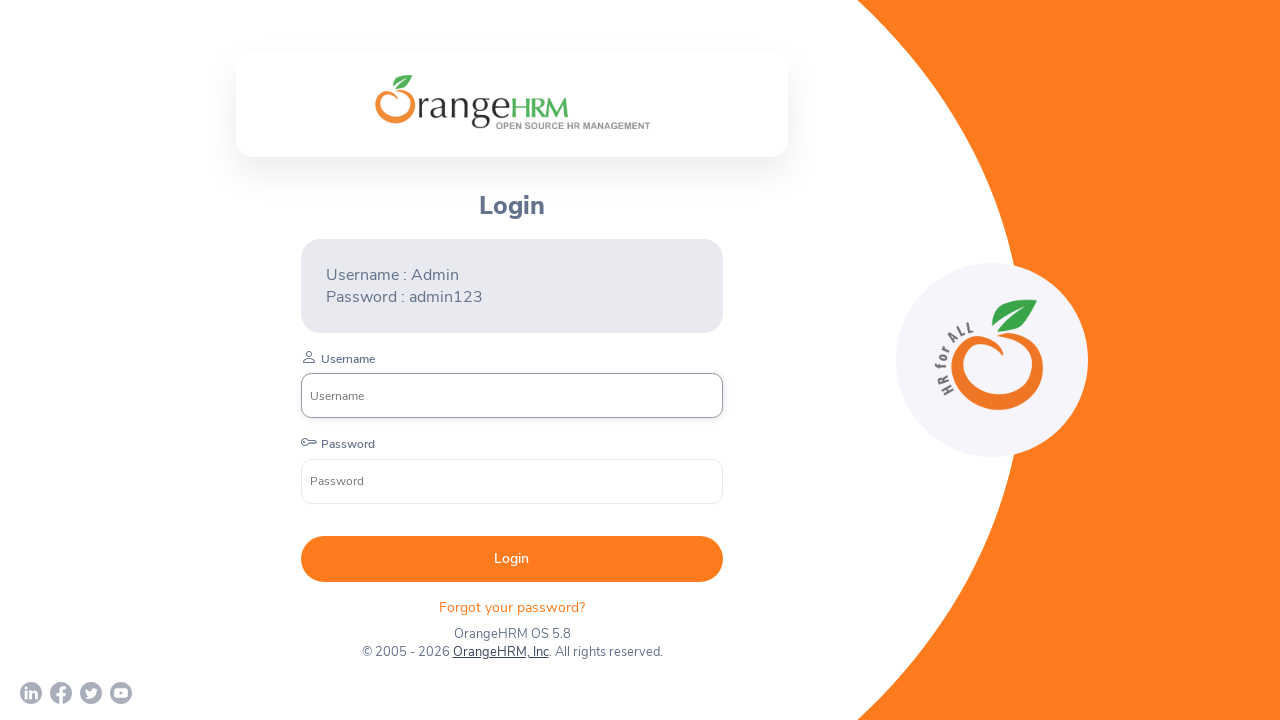

Verified both pages are open - total pages: 2
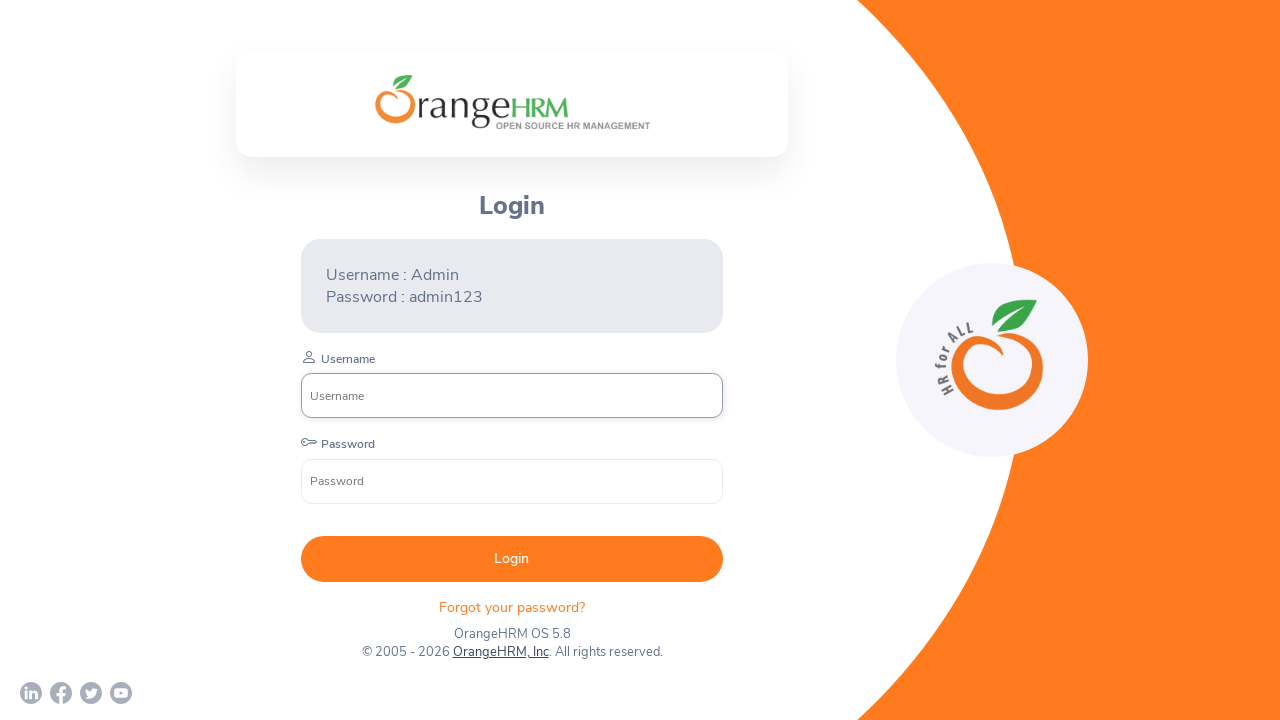

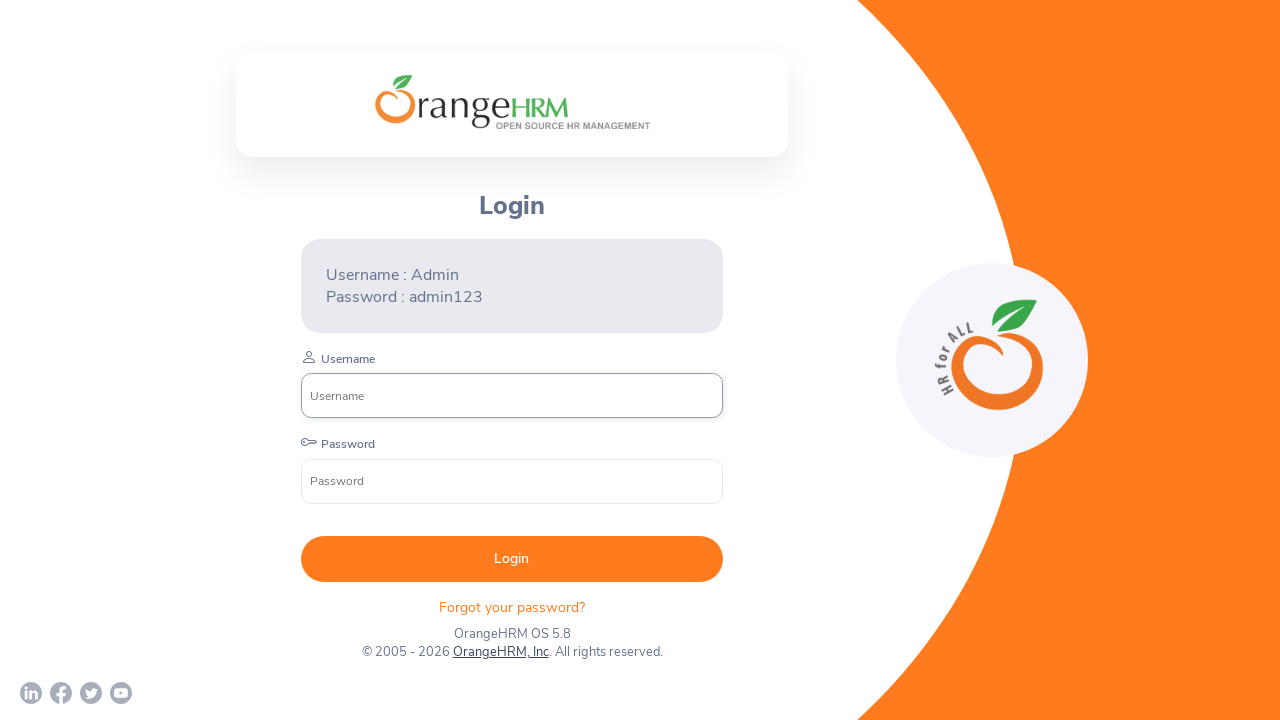